Tests text input functionality by entering text in an input field and clicking a button that updates its text

Starting URL: http://www.uitestingplayground.com

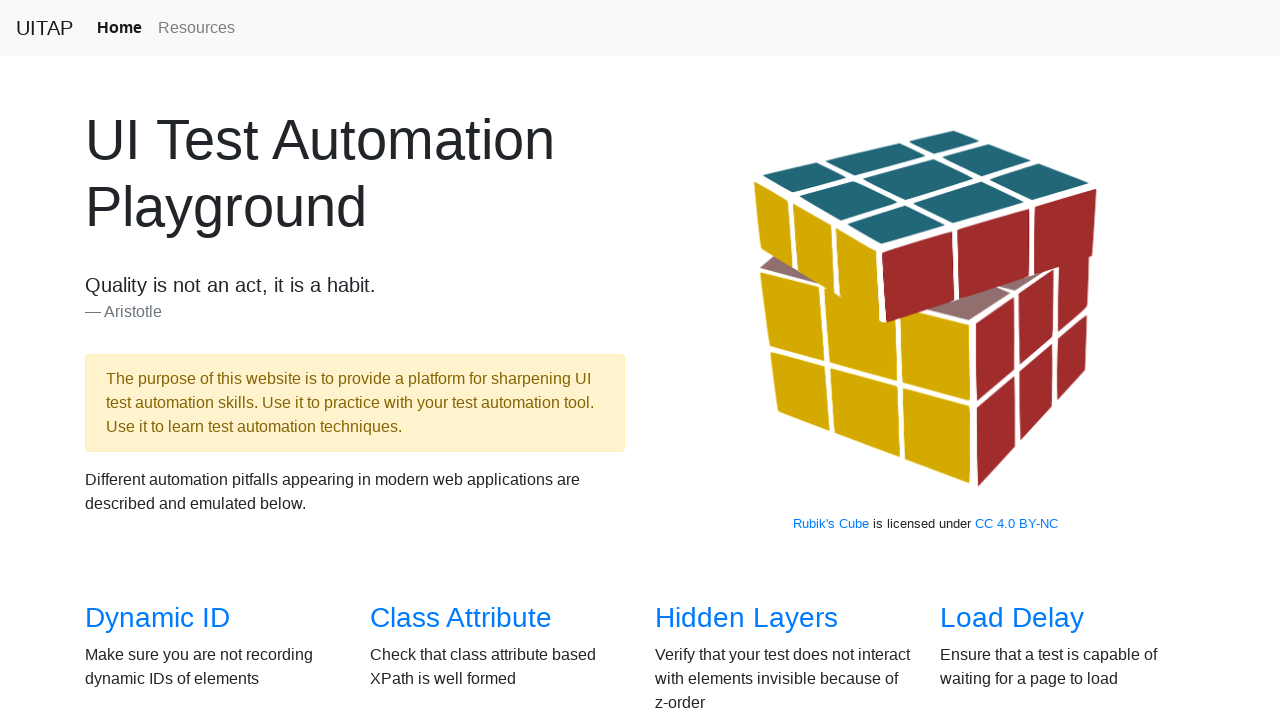

Clicked on Text Input link at (1002, 360) on internal:role=link[name="Text Input"i]
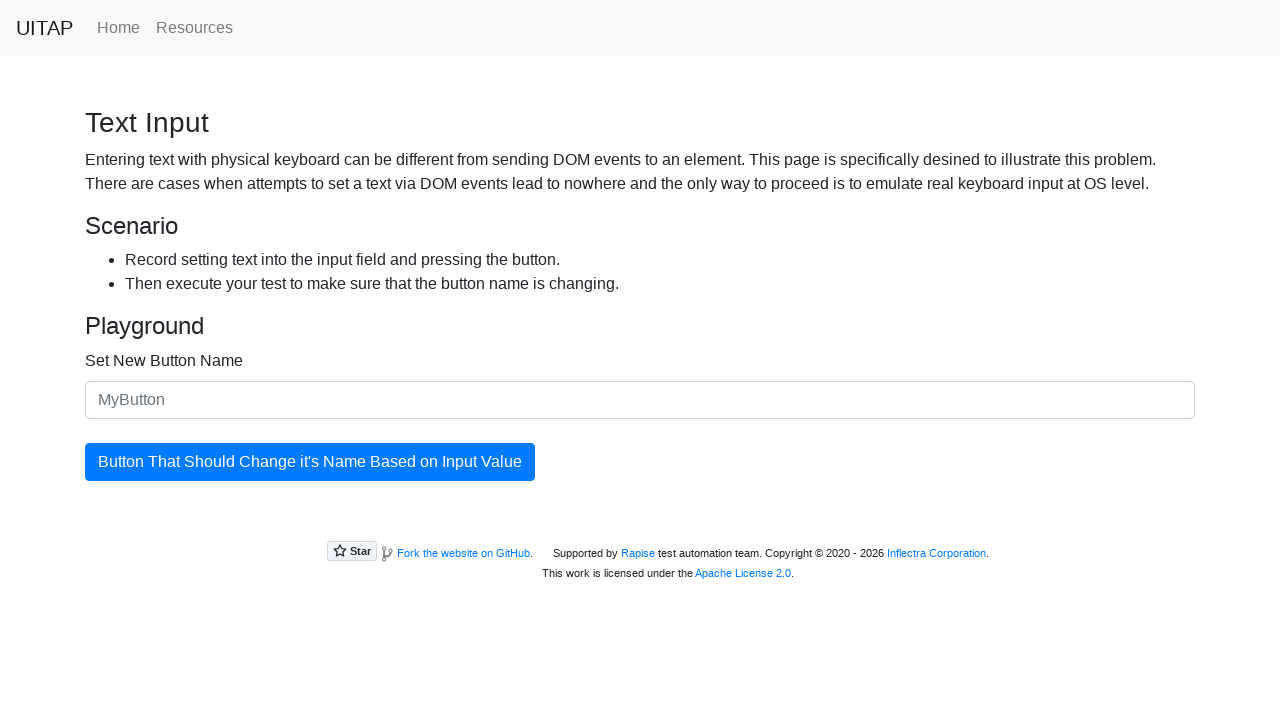

Filled input field with 'Good button' on input#newButtonName
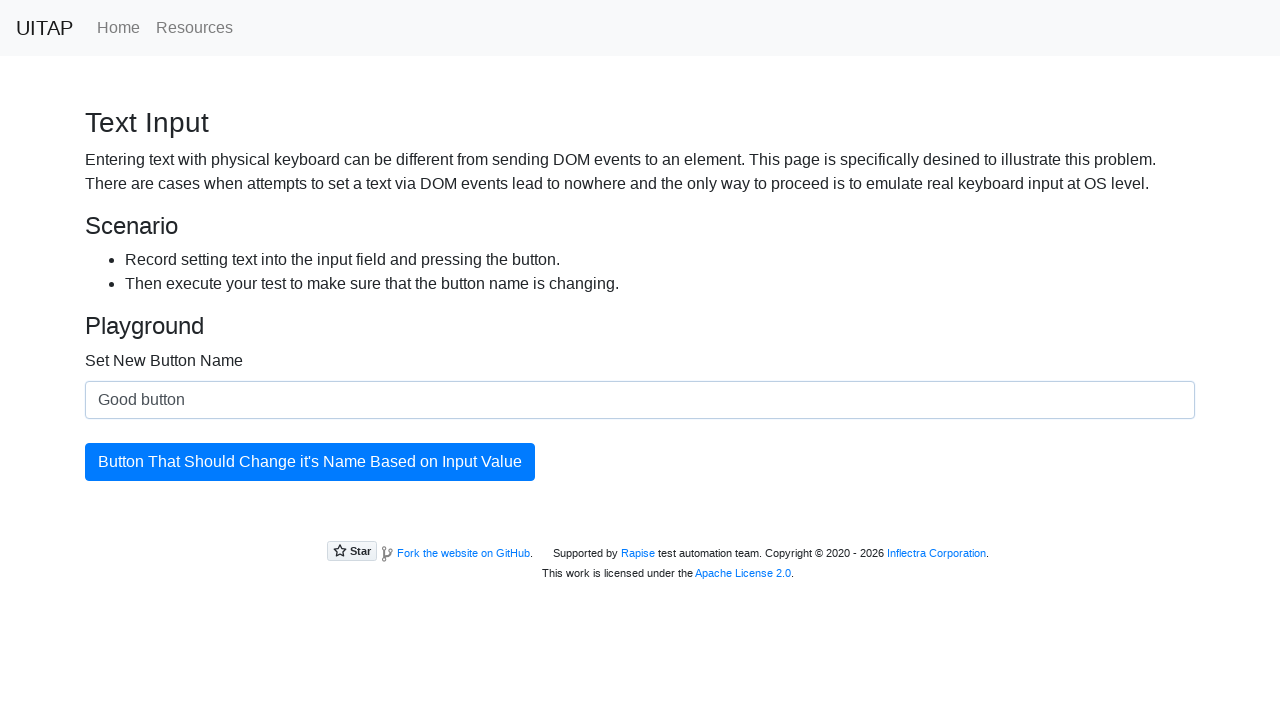

Clicked the updating button to update text at (310, 462) on button#updatingButton
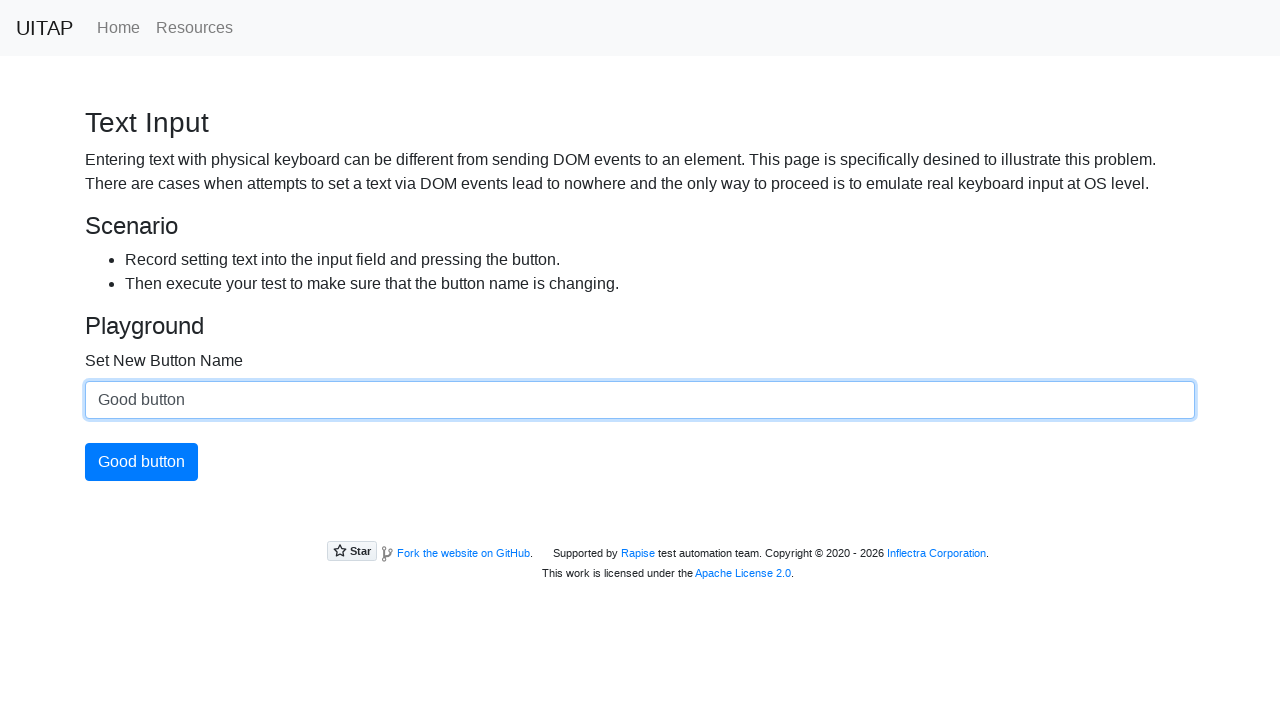

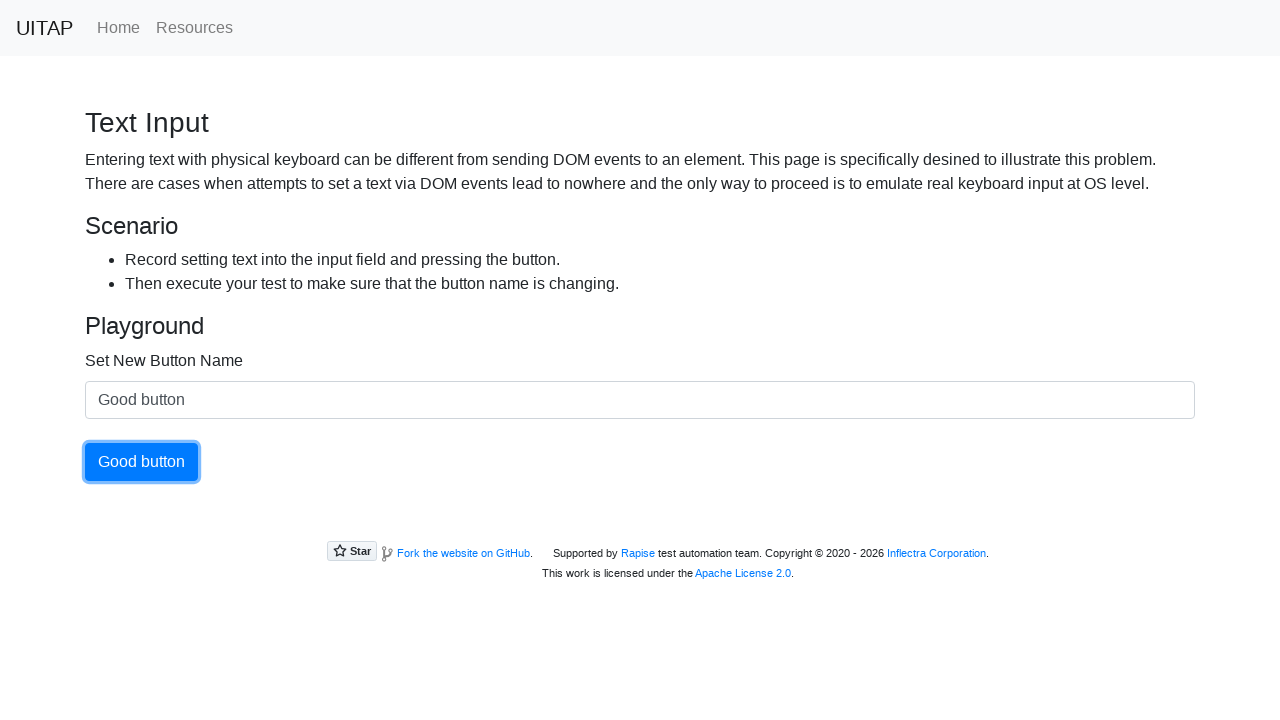